Tests that the navbar dropdown menu contains all expected component links by clicking the dropdown and verifying the menu items

Starting URL: https://formy-project.herokuapp.com/

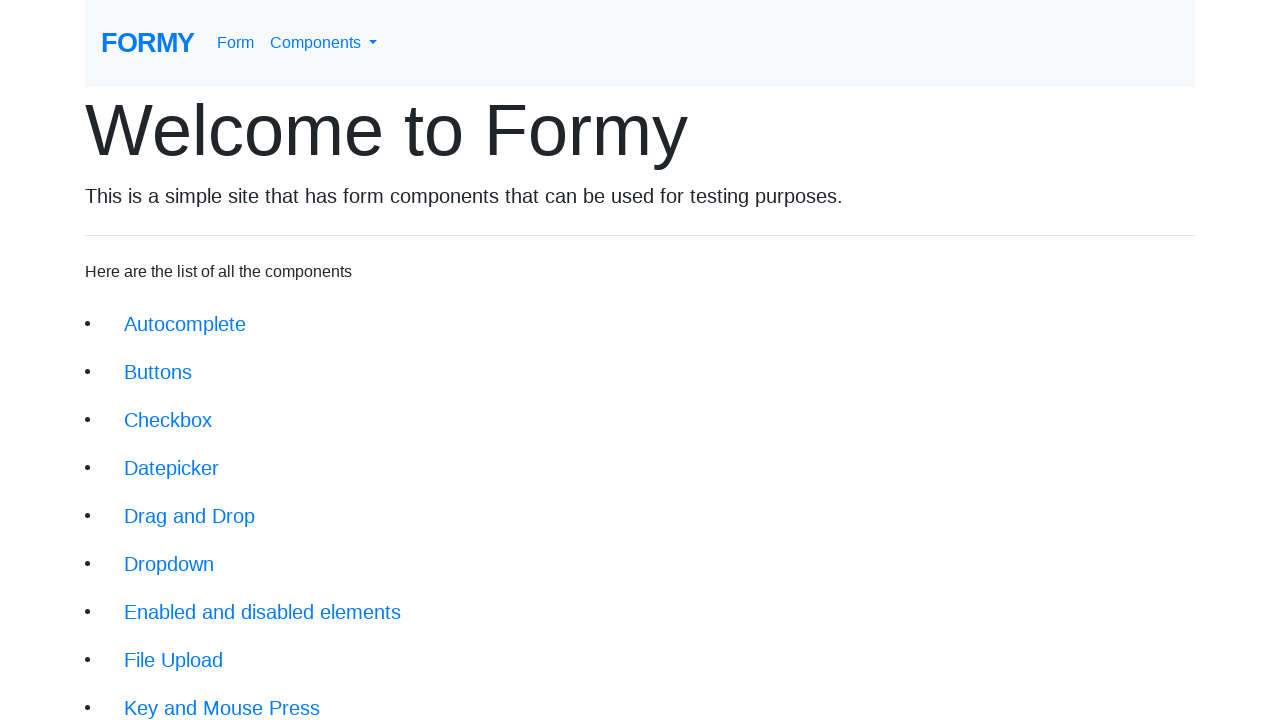

Clicked navbar dropdown menu link at (324, 43) on a#navbarDropdownMenuLink
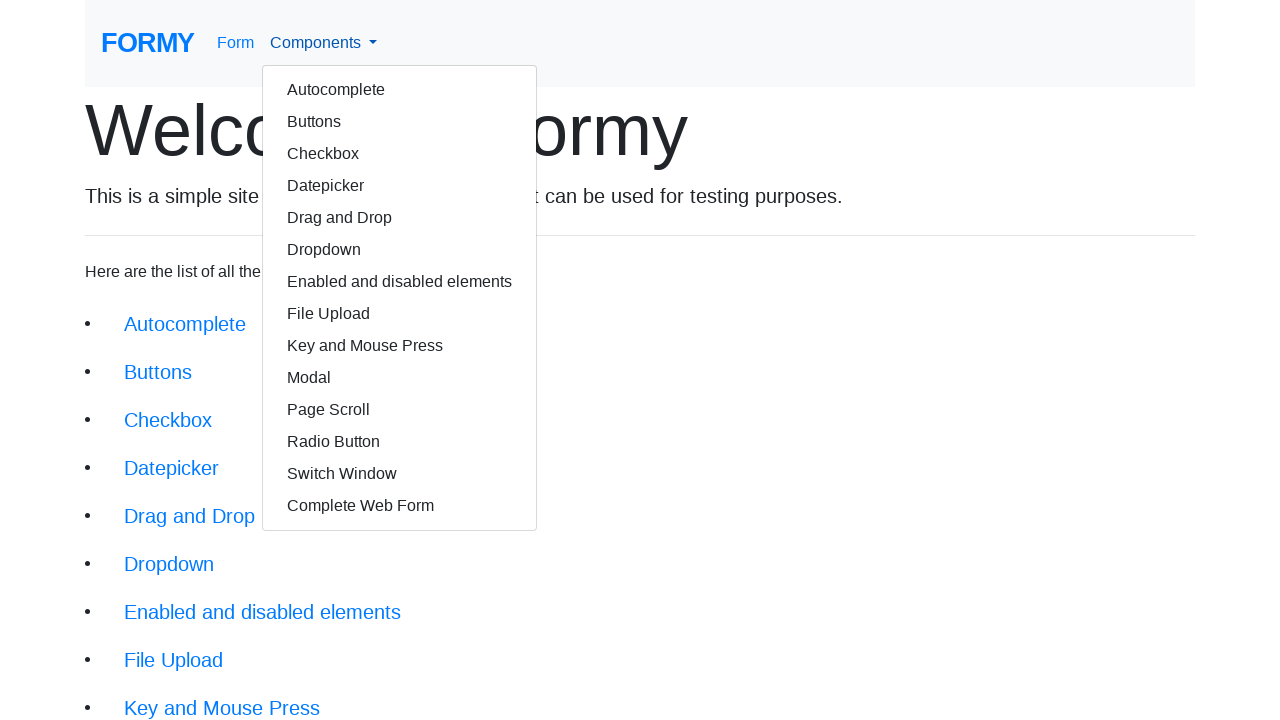

Dropdown items became visible
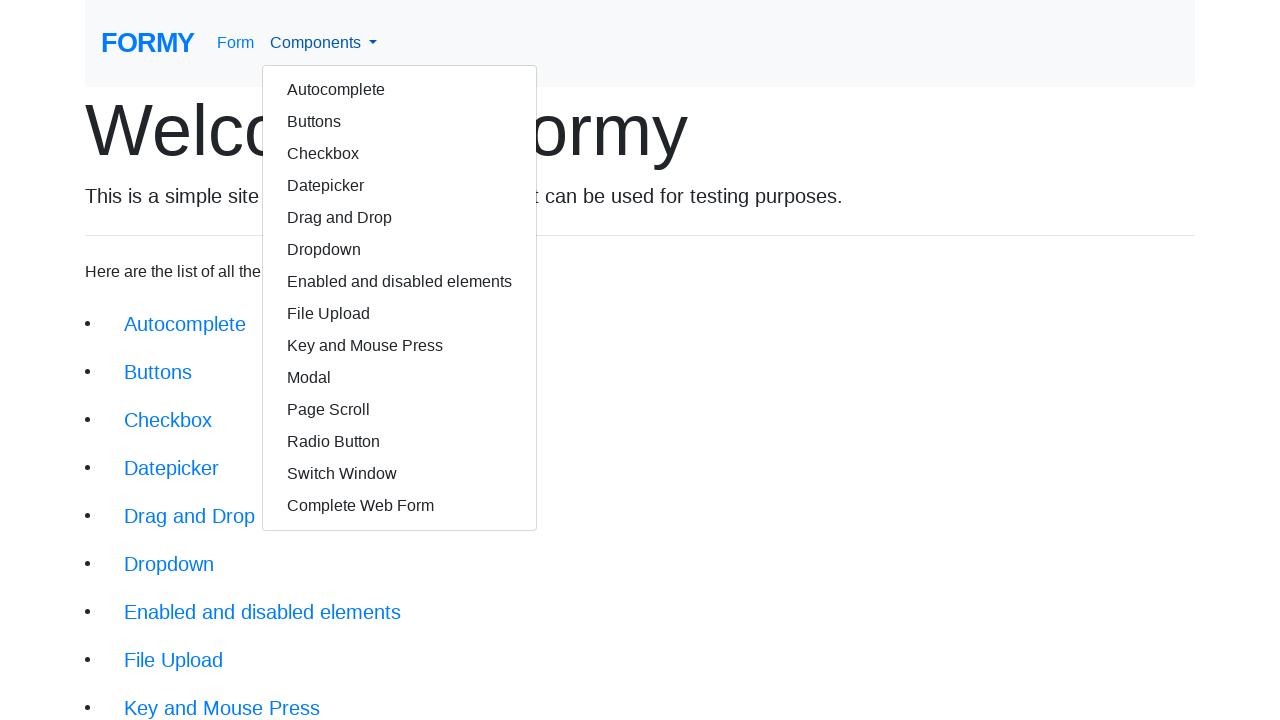

Retrieved all dropdown item text contents
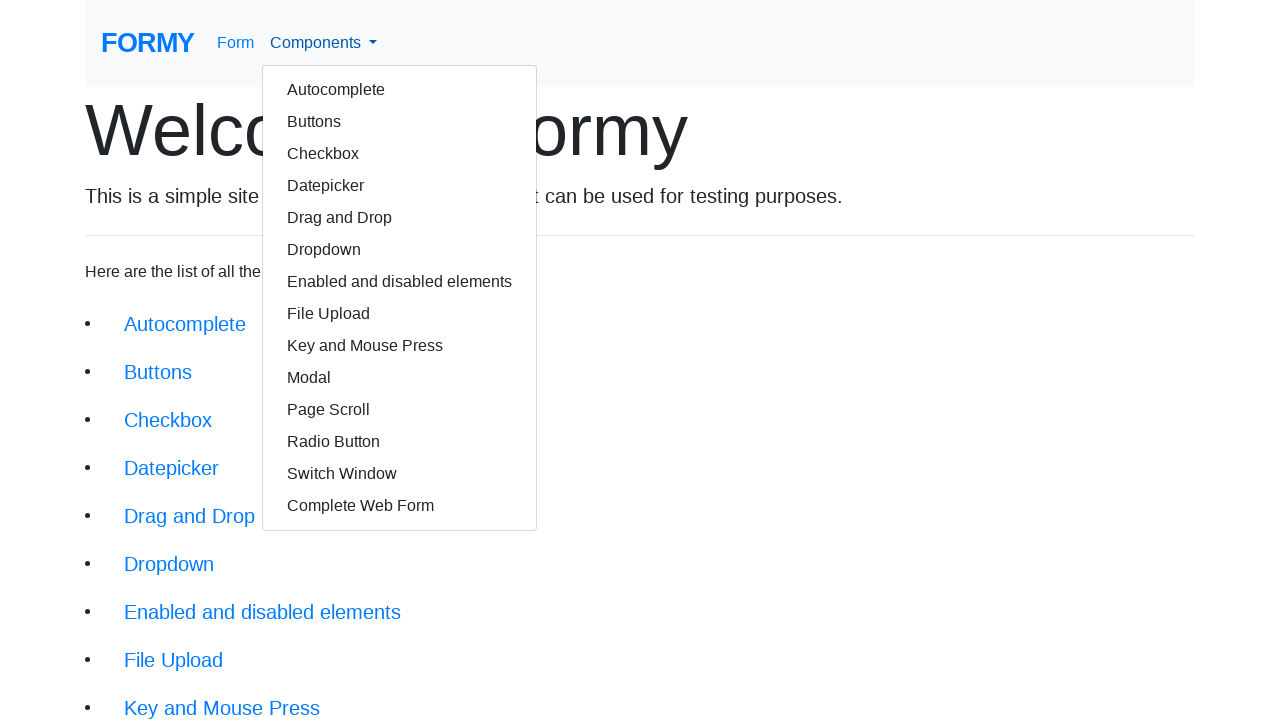

Verified dropdown items match expected component list
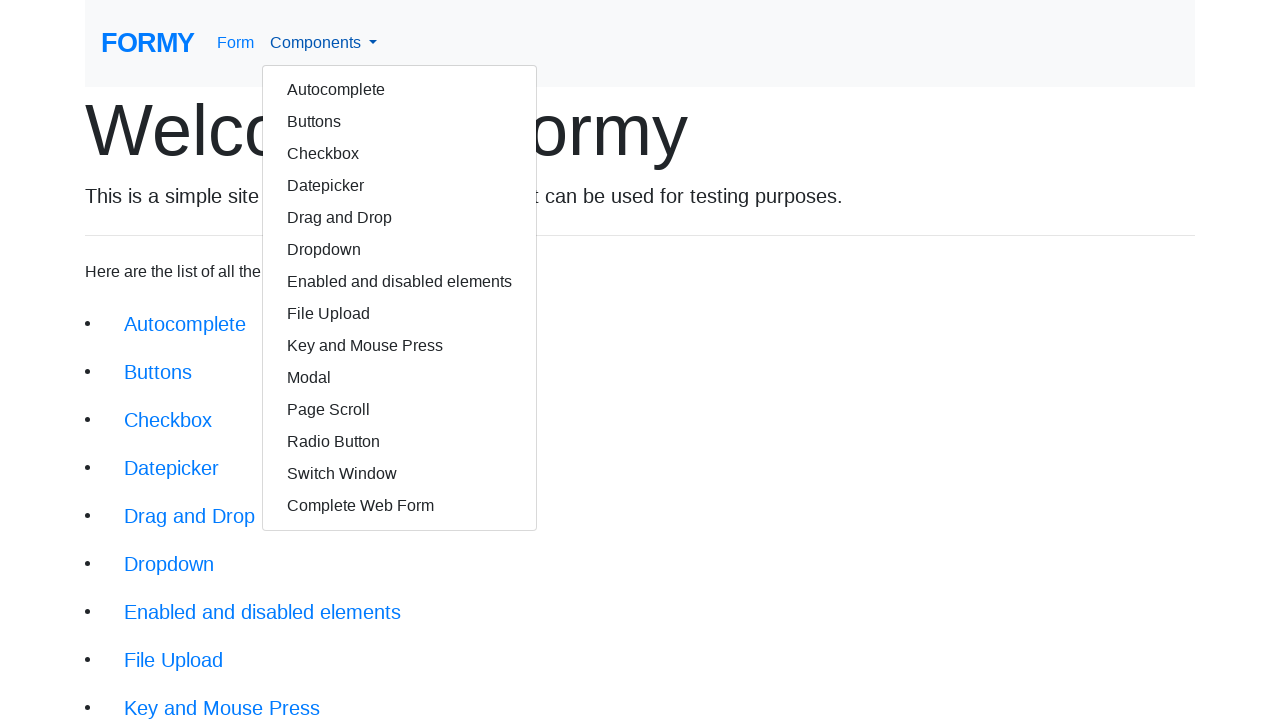

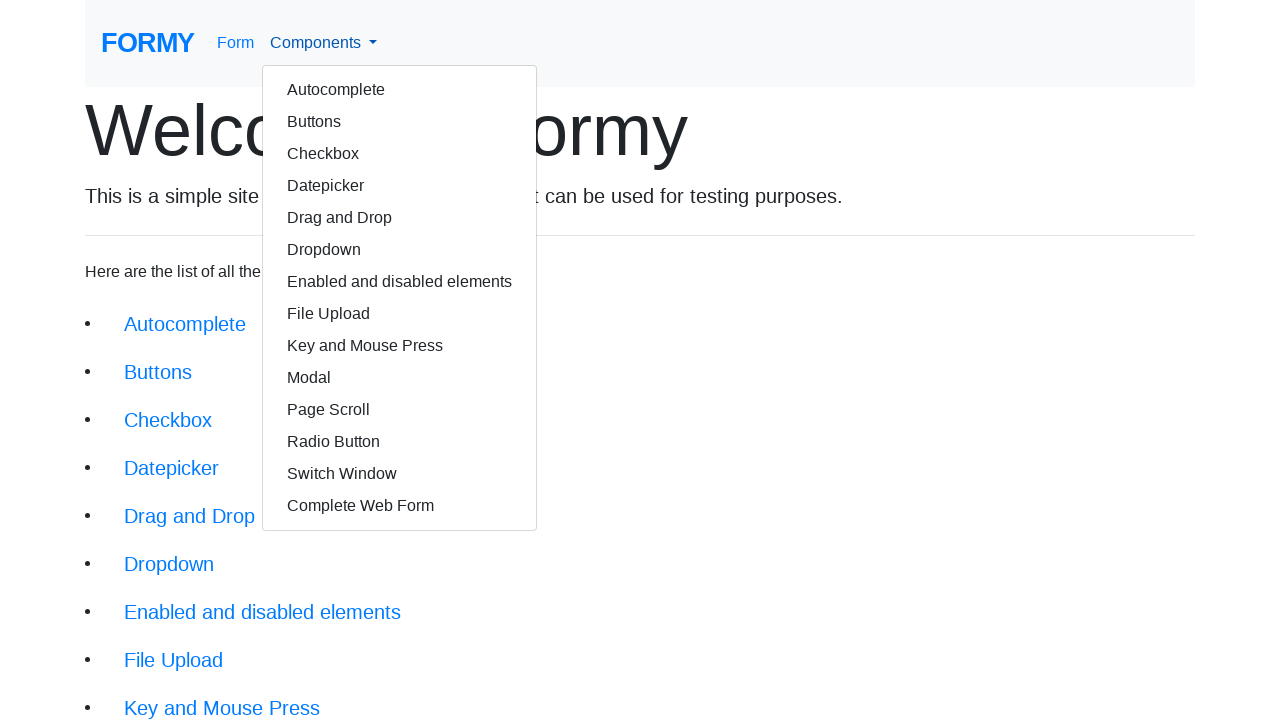